Tests handling of hidden radio button elements by finding and clicking the visible male radio button among multiple elements with the same ID

Starting URL: http://seleniumpractise.blogspot.com/2016/08/how-to-automate-radio-button-in.html

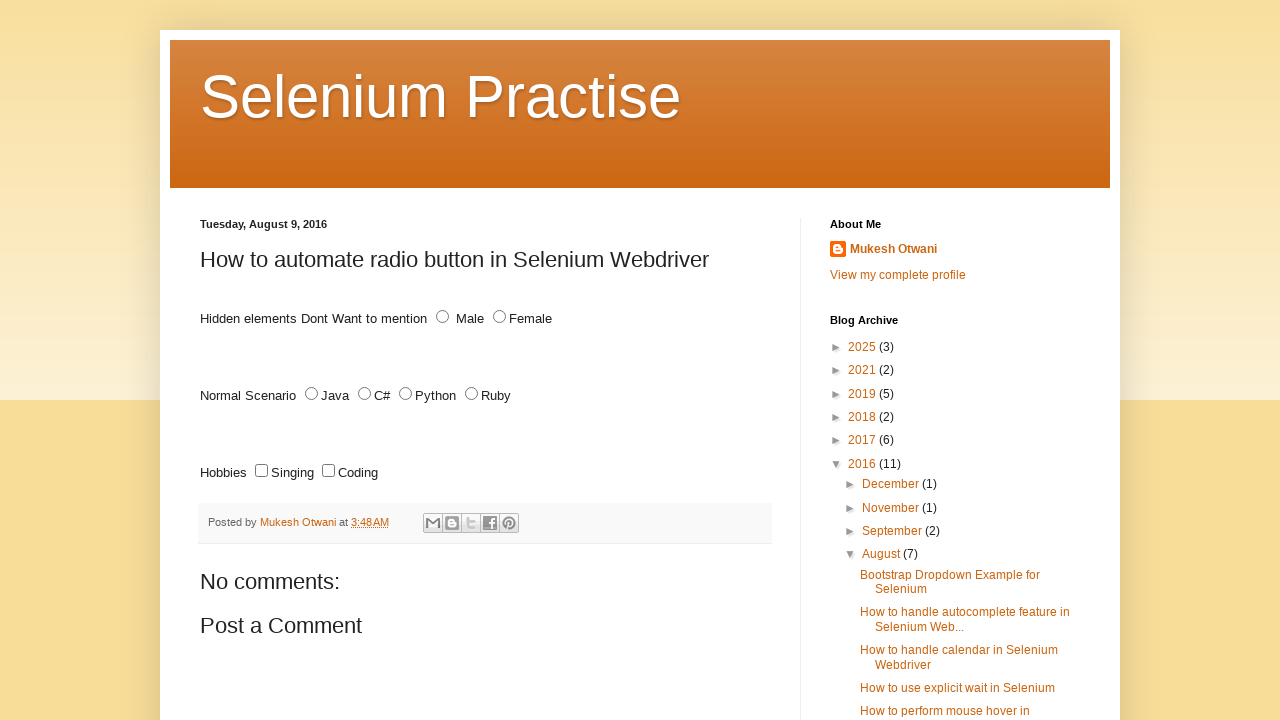

Located all male radio button elements with ID 'male'
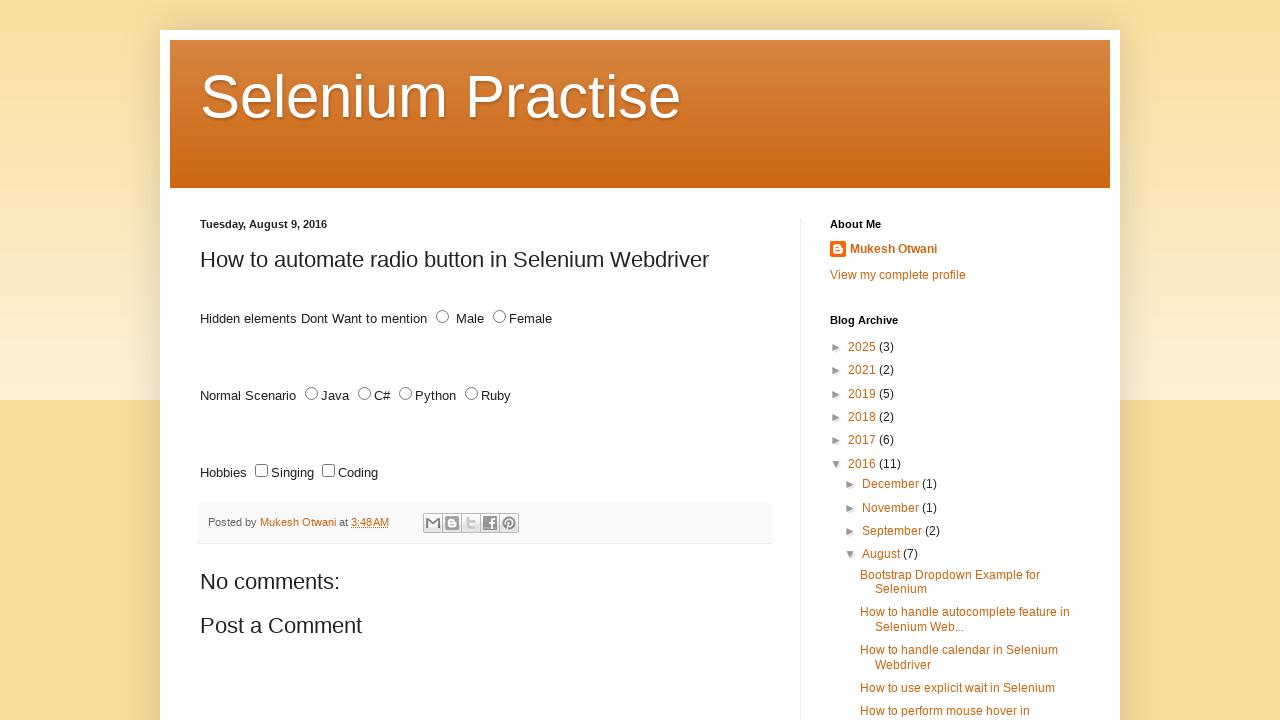

Retrieved bounding box for radio button element
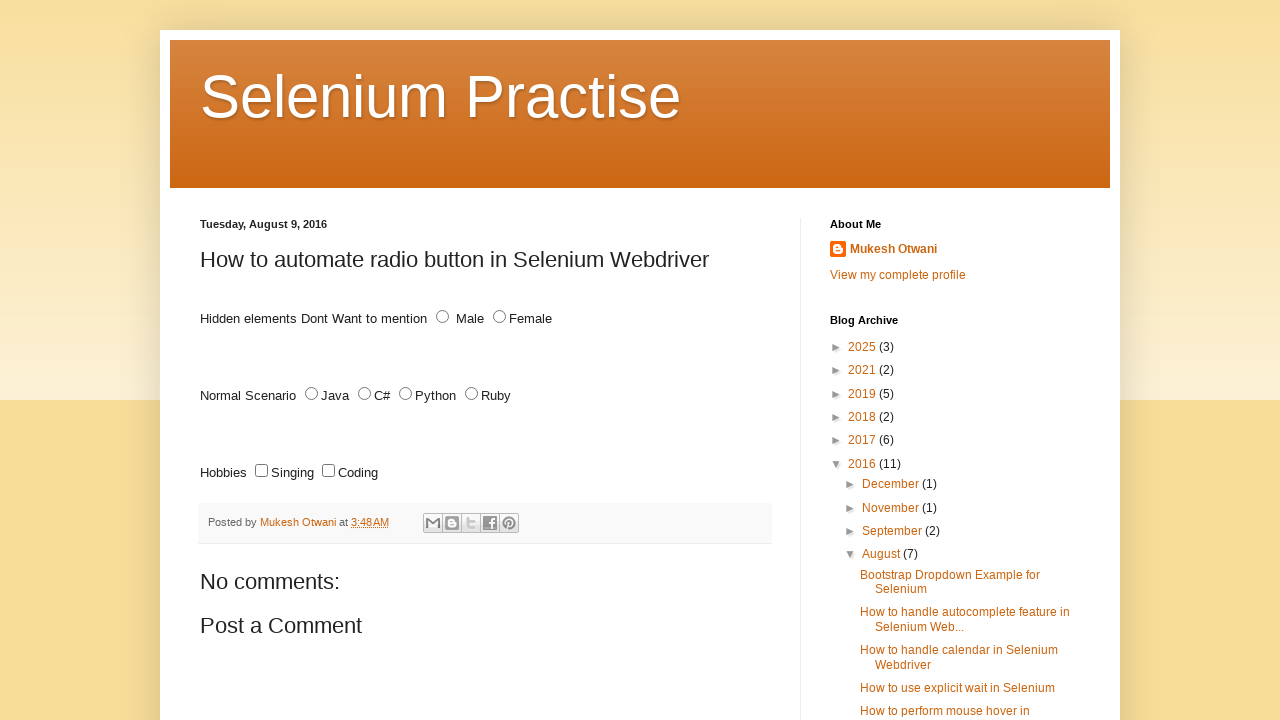

Retrieved bounding box for radio button element
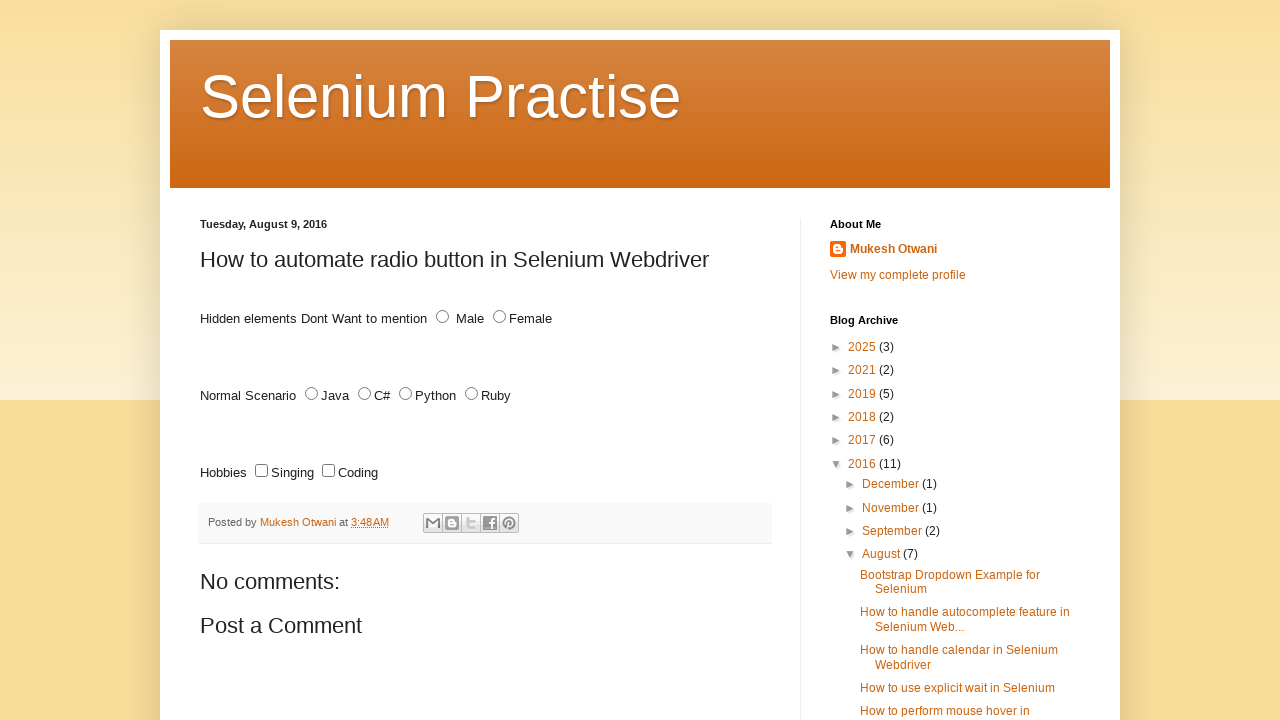

Clicked the visible male radio button at (442, 317) on #male >> nth=1
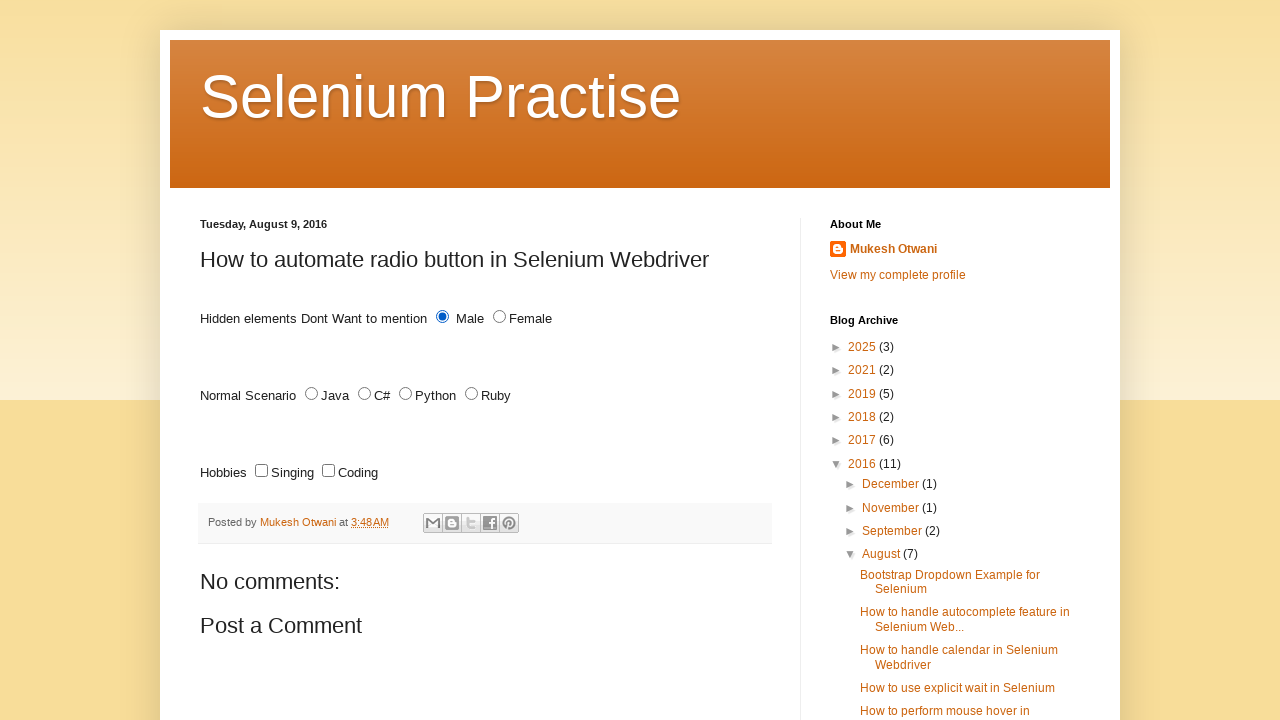

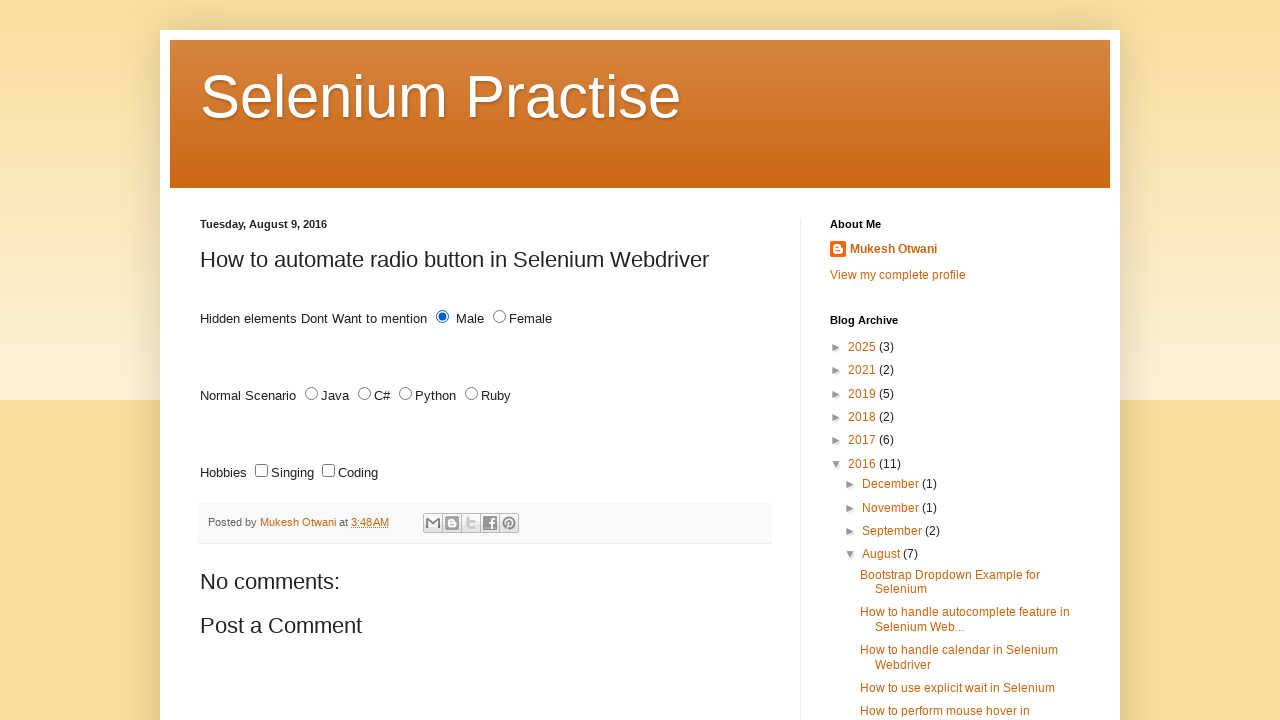